Simple test that navigates to the Selenium HQ website homepage

Starting URL: https://www.seleniumhq.org/

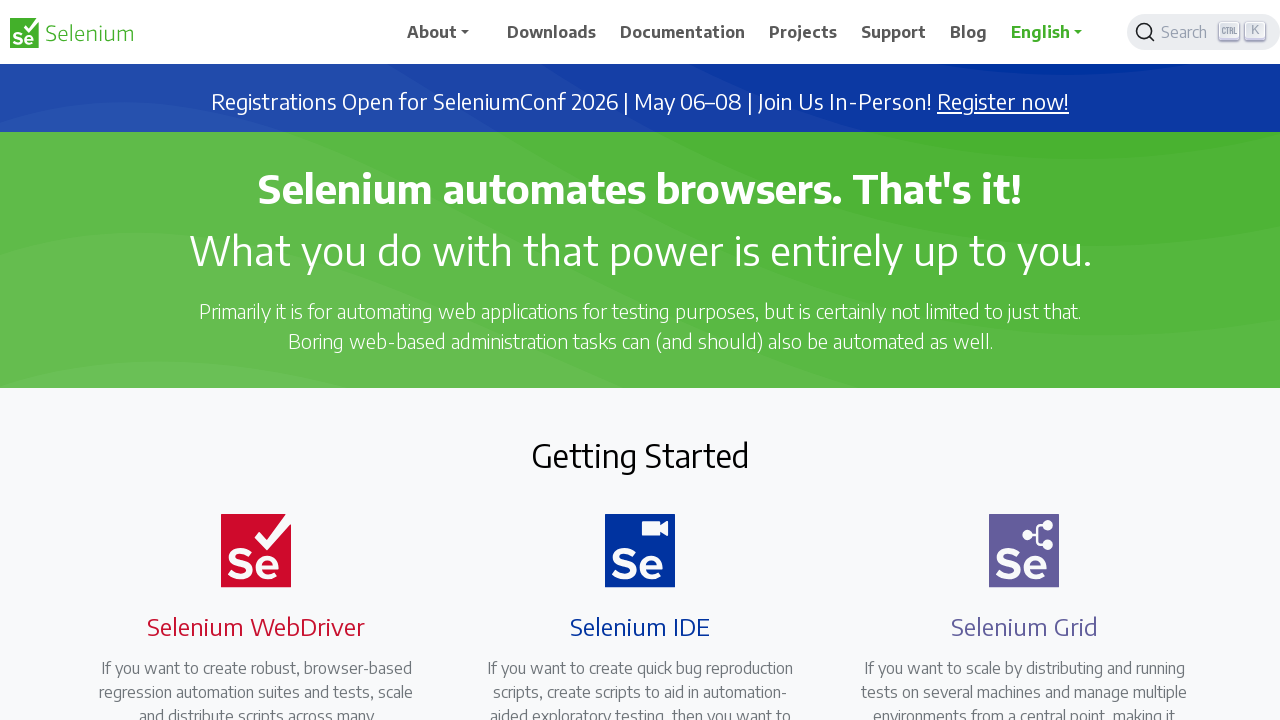

Navigated to Selenium HQ website homepage
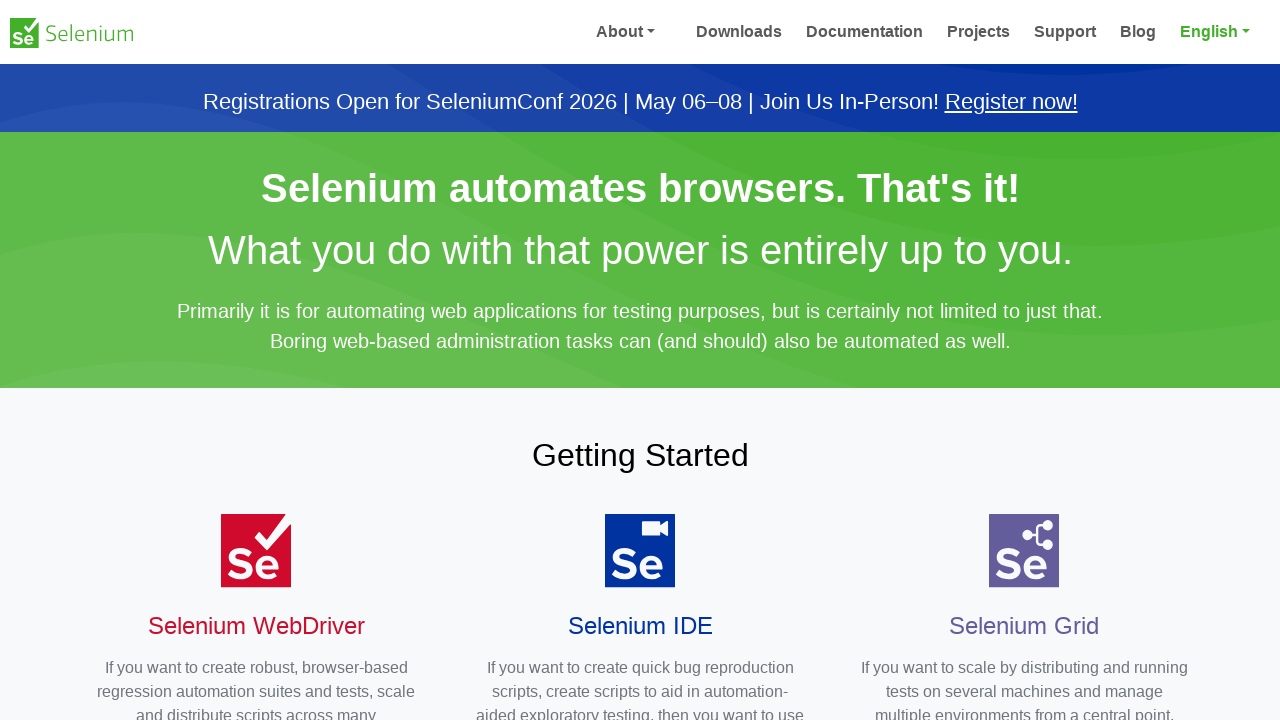

Selenium HQ homepage loaded successfully
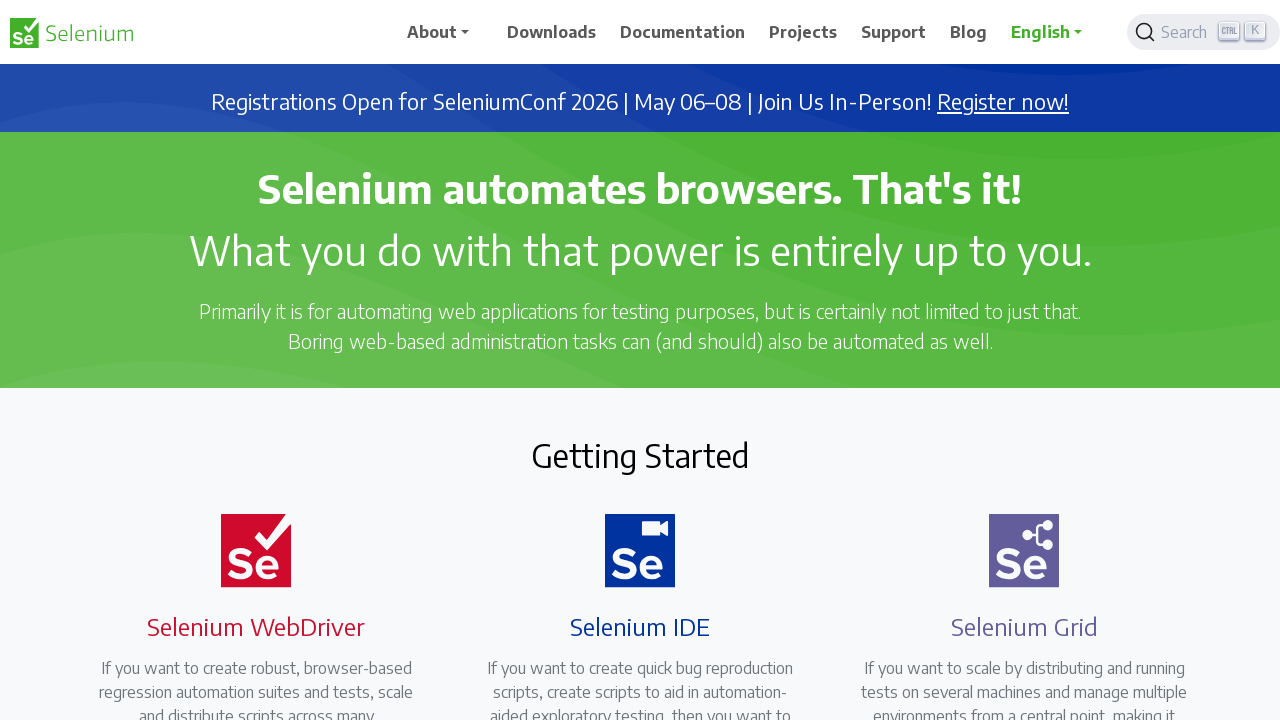

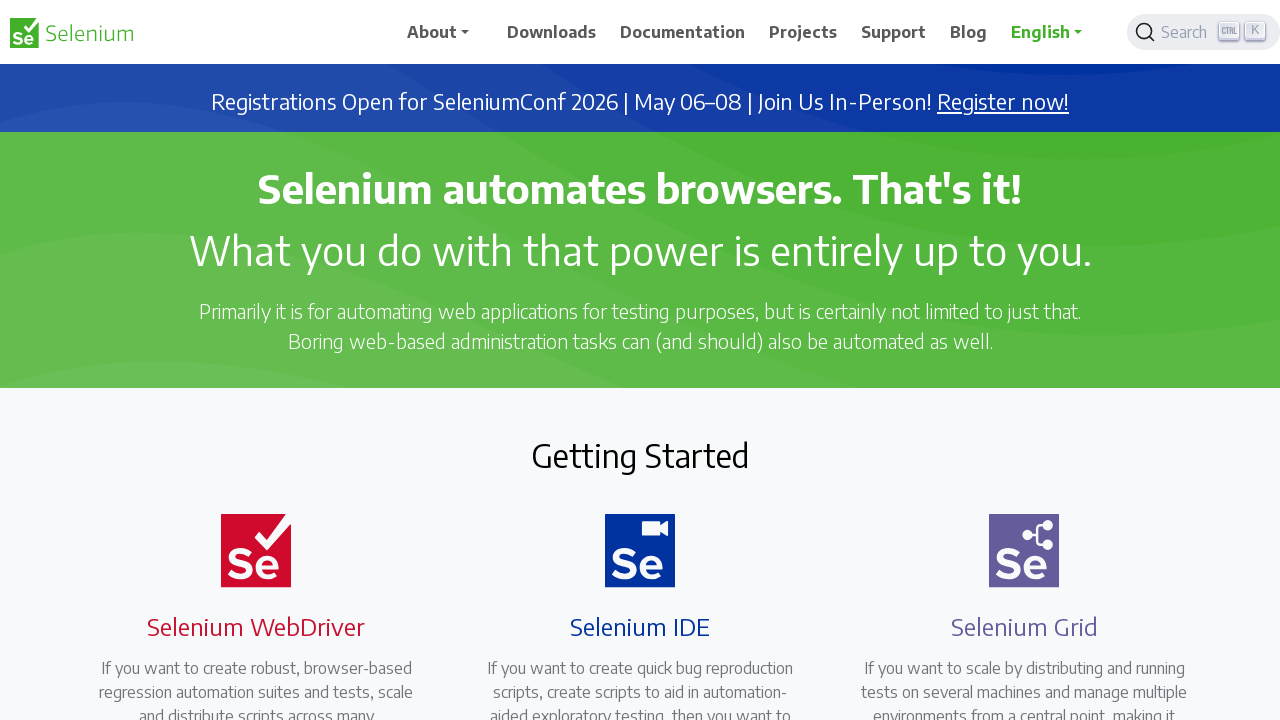